Tests double-click functionality on jQuery UI website by double-clicking on a link and verifying navigation

Starting URL: https://jqueryui.com/

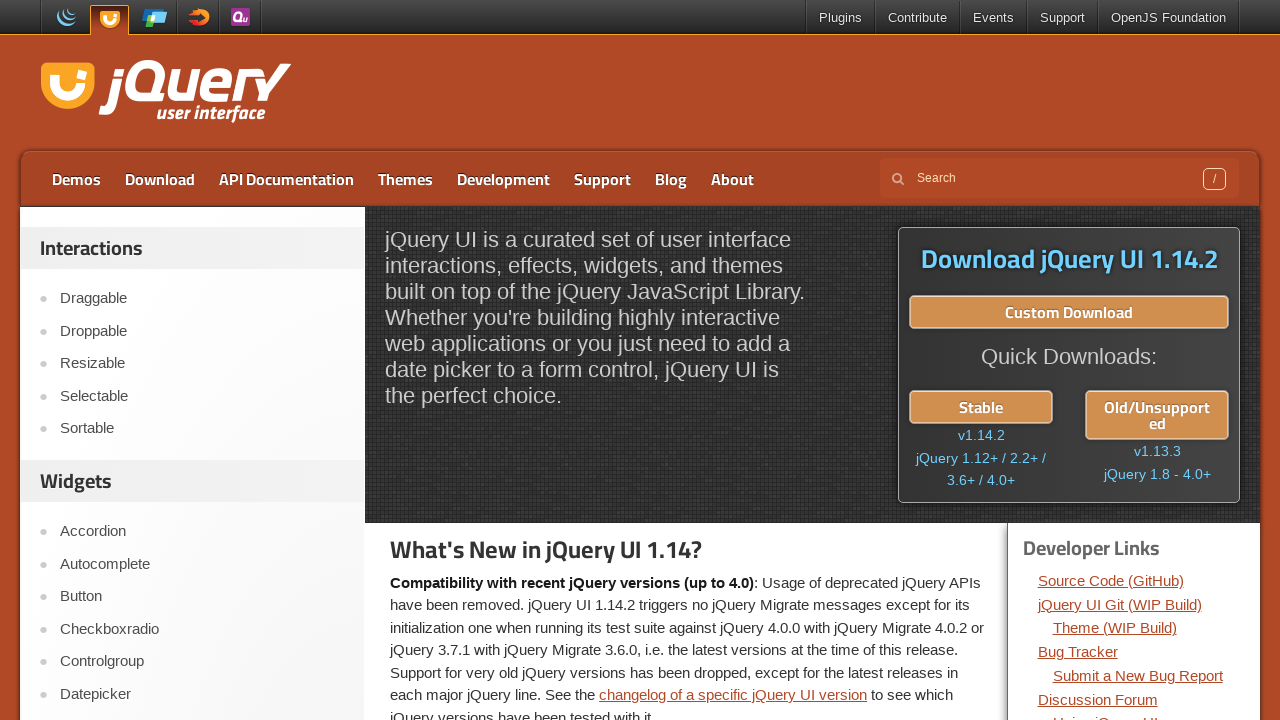

Double-clicked on Themes link at (406, 179) on text=Themes
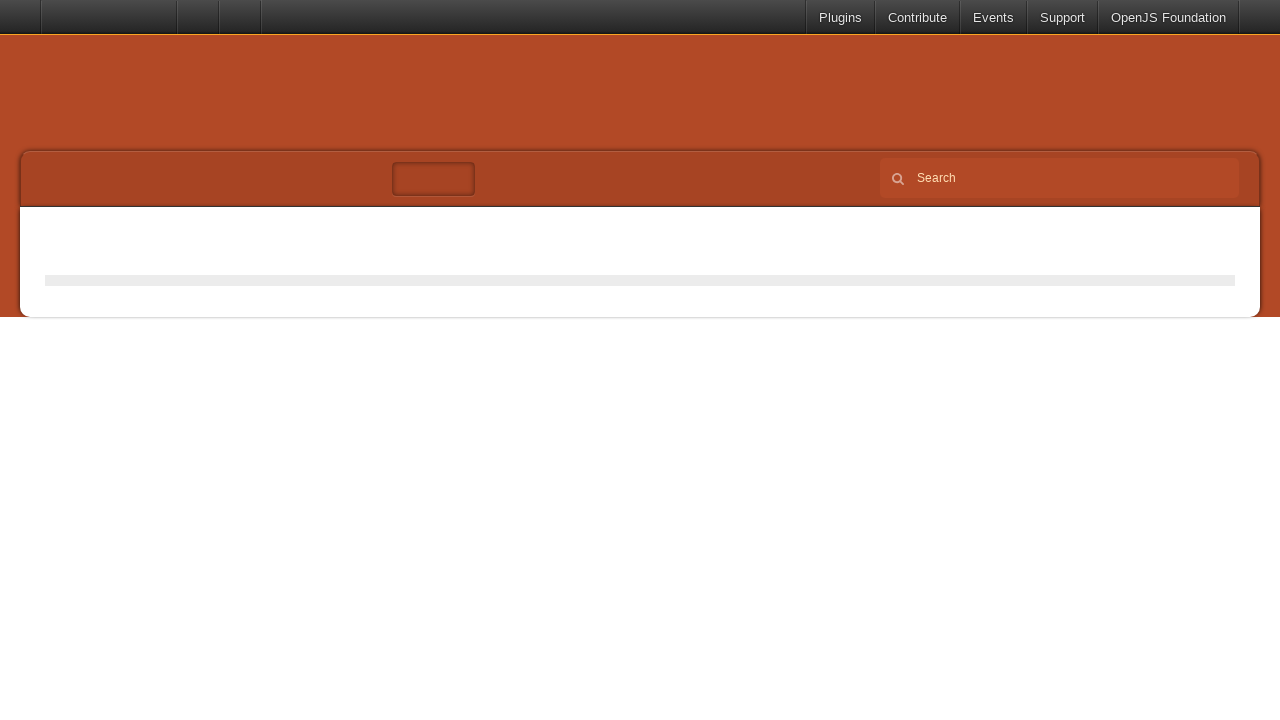

Verified navigation to themeroller page
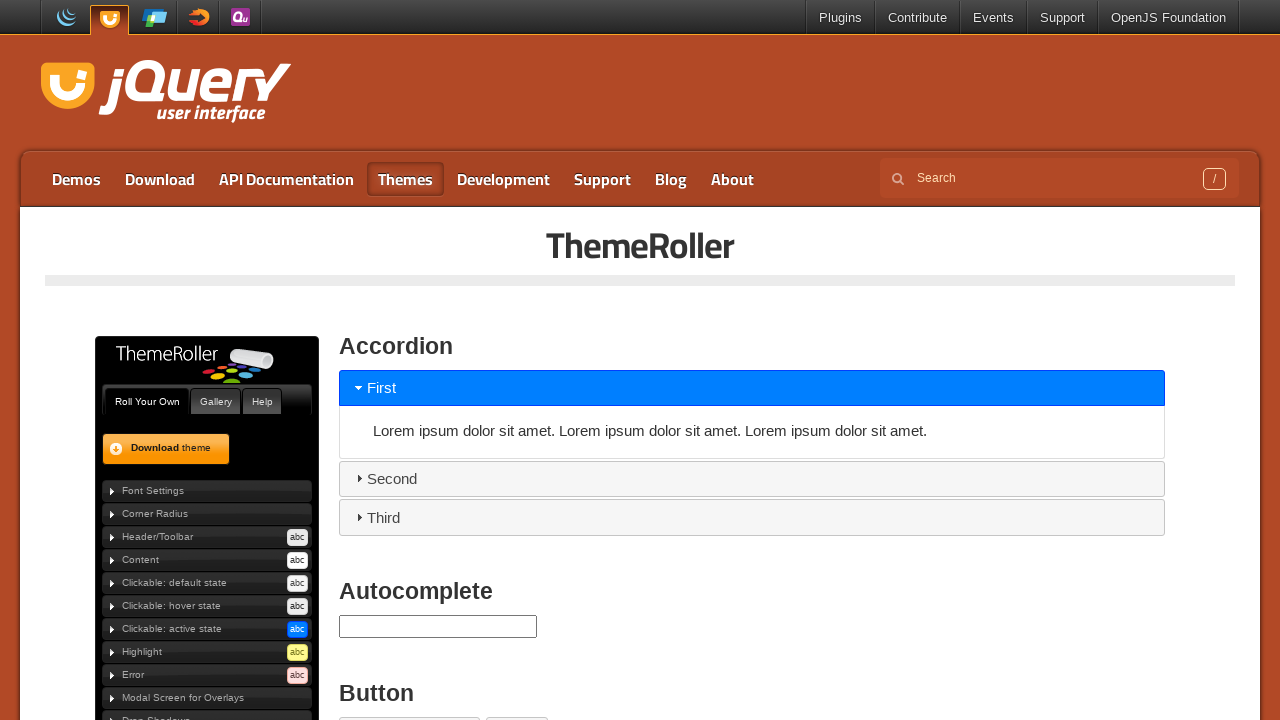

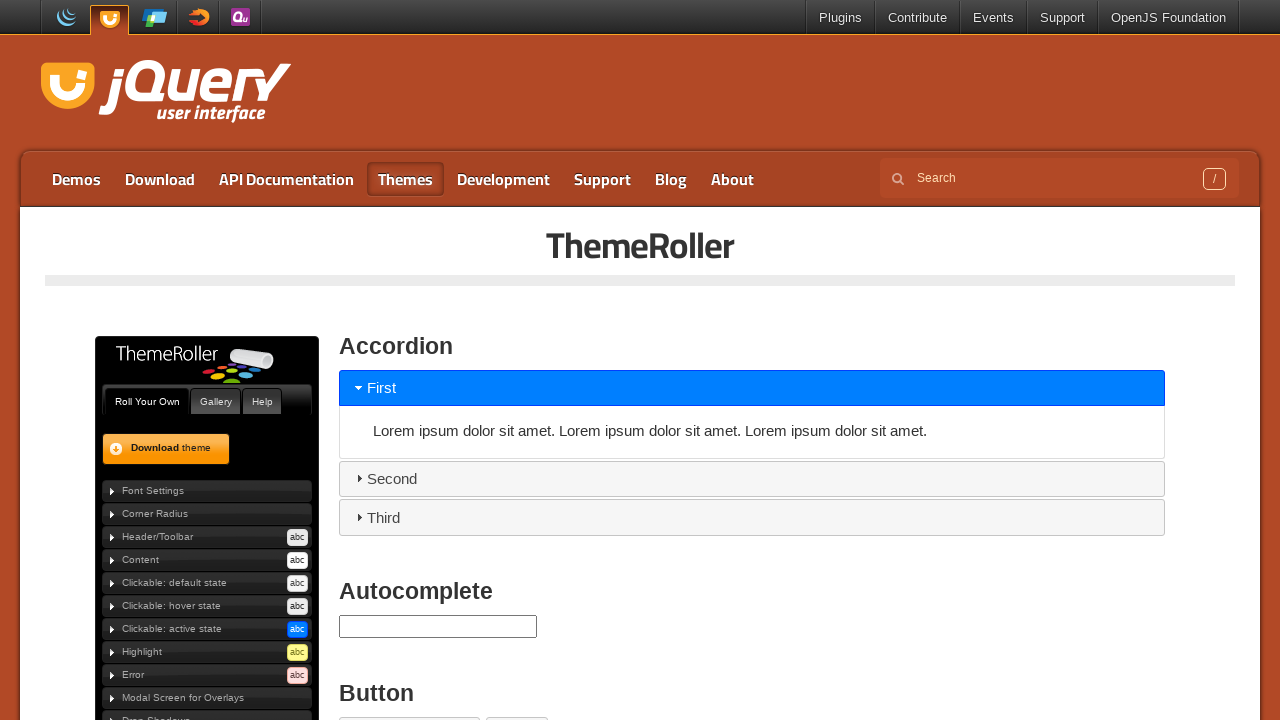